Tests file download functionality by clicking on a download link from a list of available files

Starting URL: http://the-internet.herokuapp.com/download

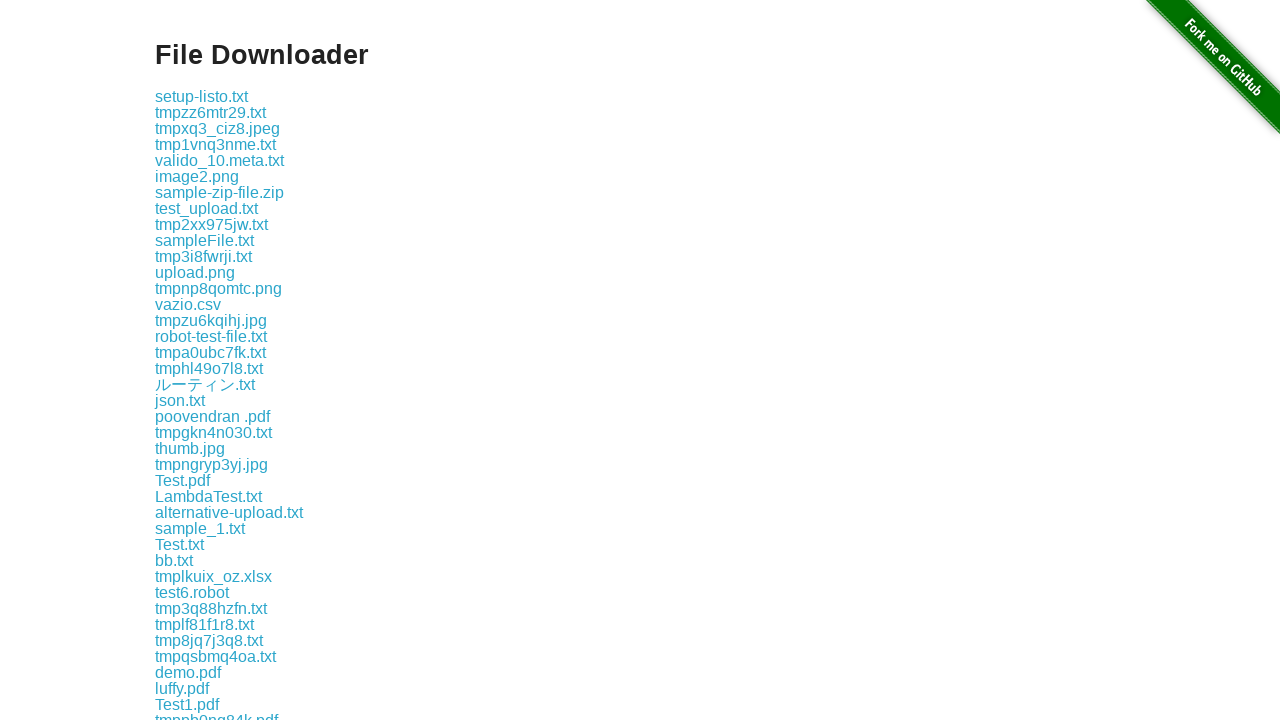

Located all download links on the page
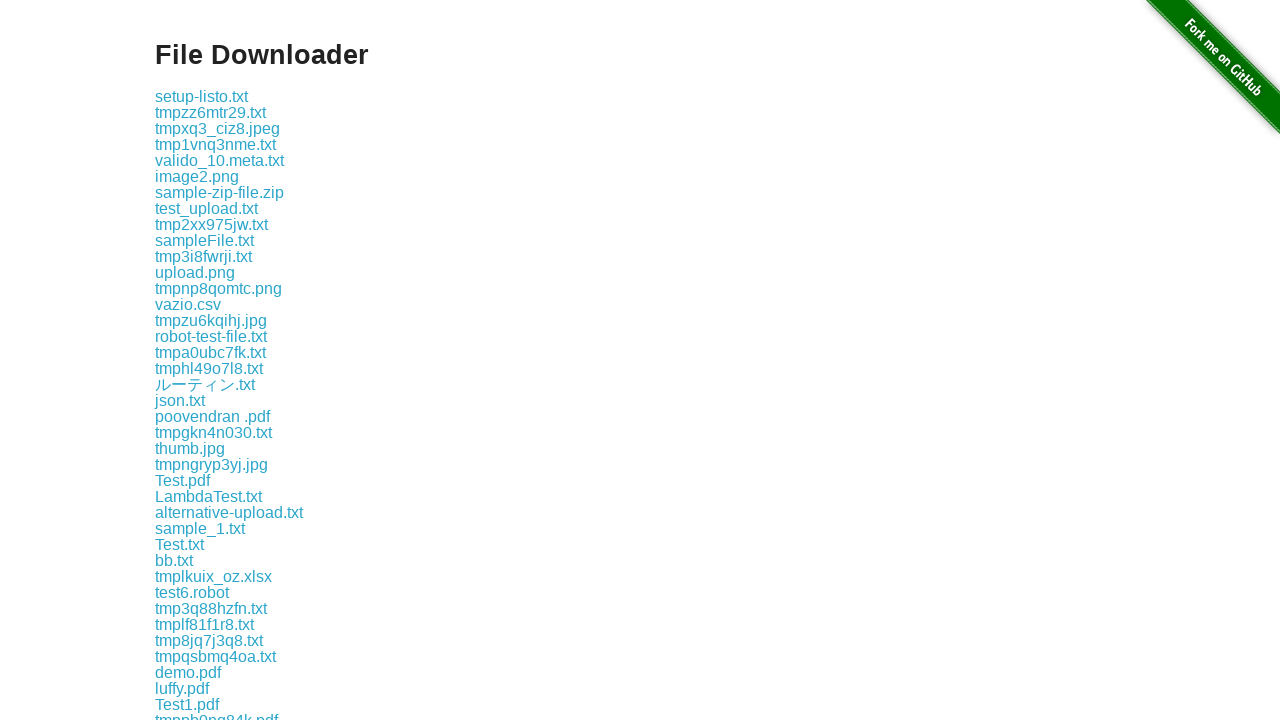

Clicked the second download link to initiate file download at (202, 96) on a >> nth=1
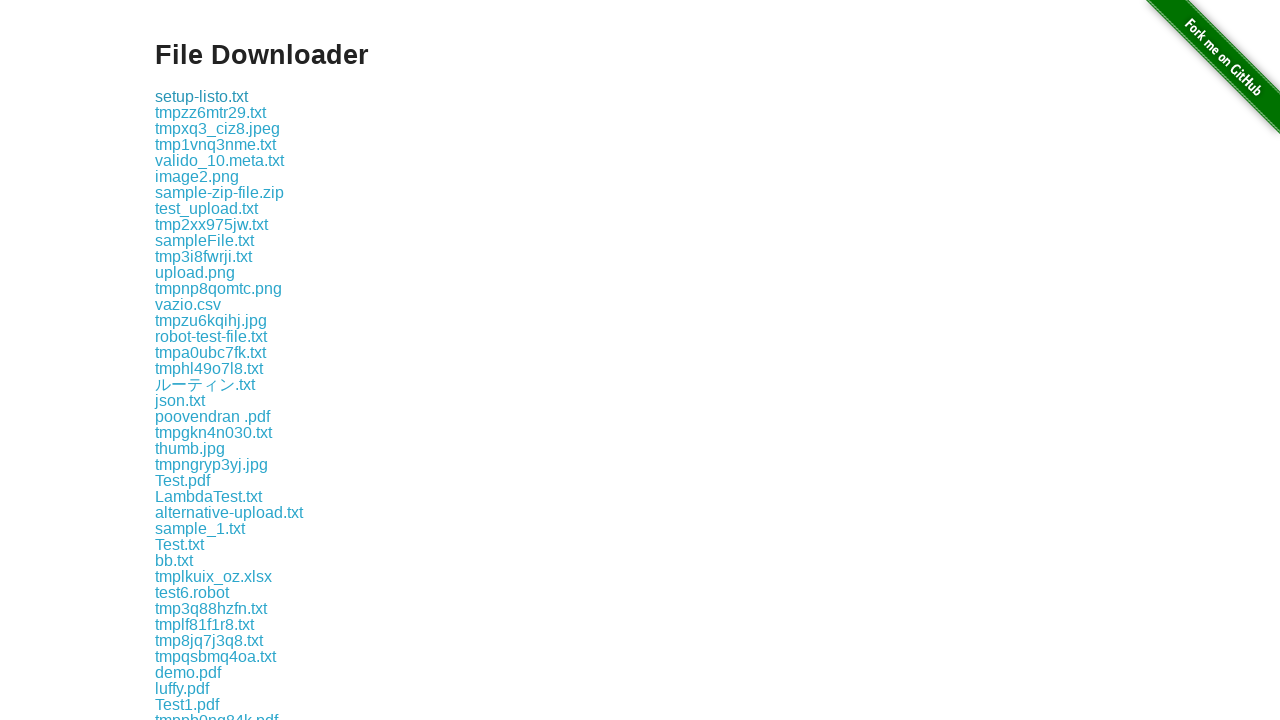

Waited for download to initiate
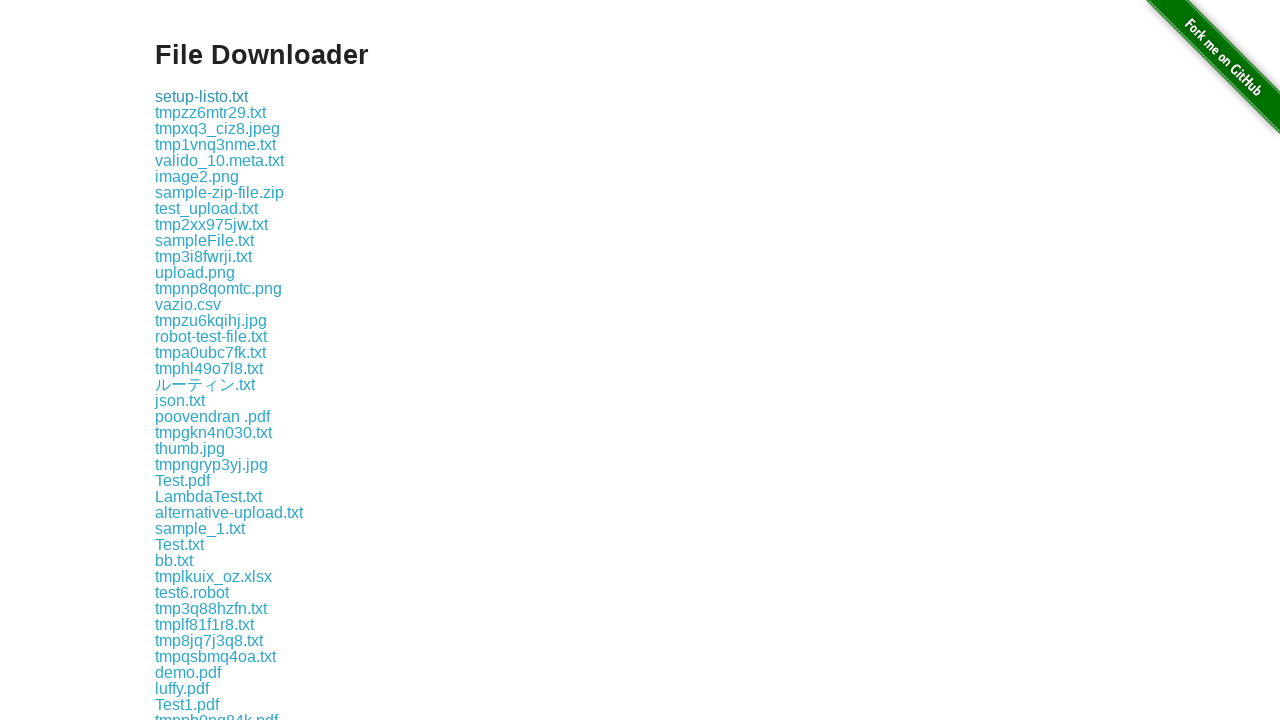

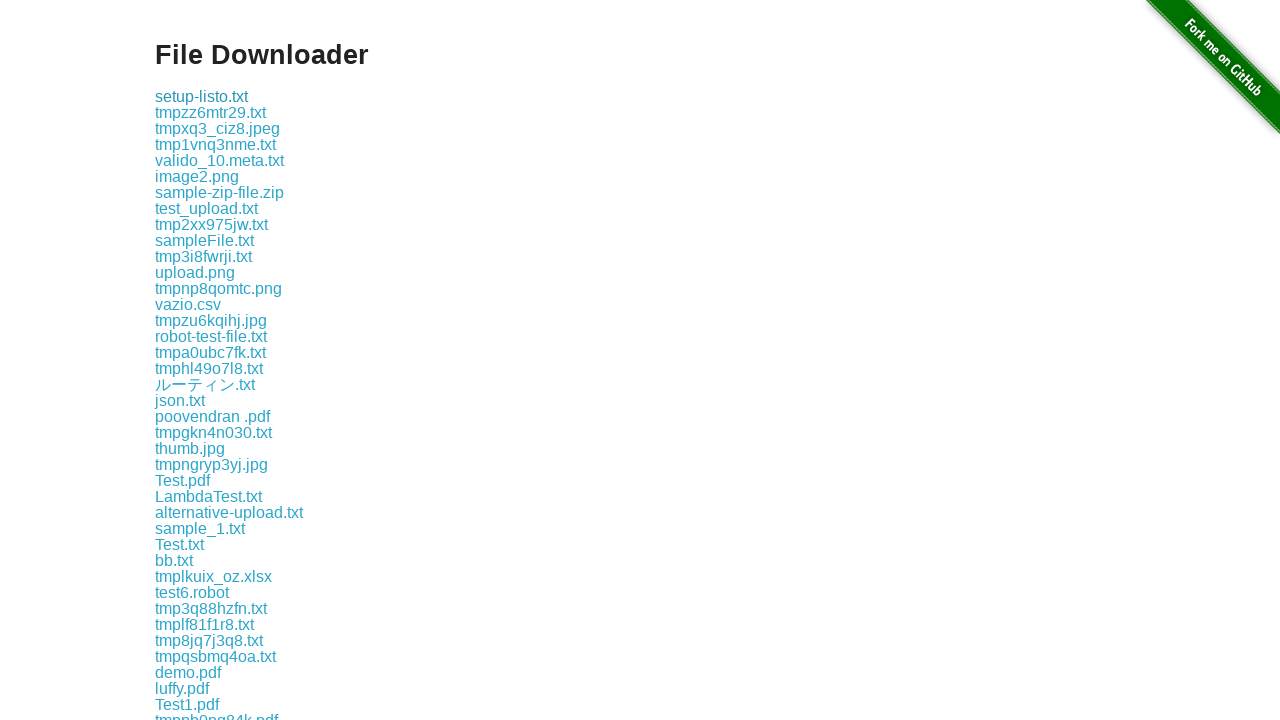